Verifies that the dropdown options in the animals select element are sorted alphabetically by extracting all option text values and comparing them to a sorted version.

Starting URL: https://testautomationpractice.blogspot.com/

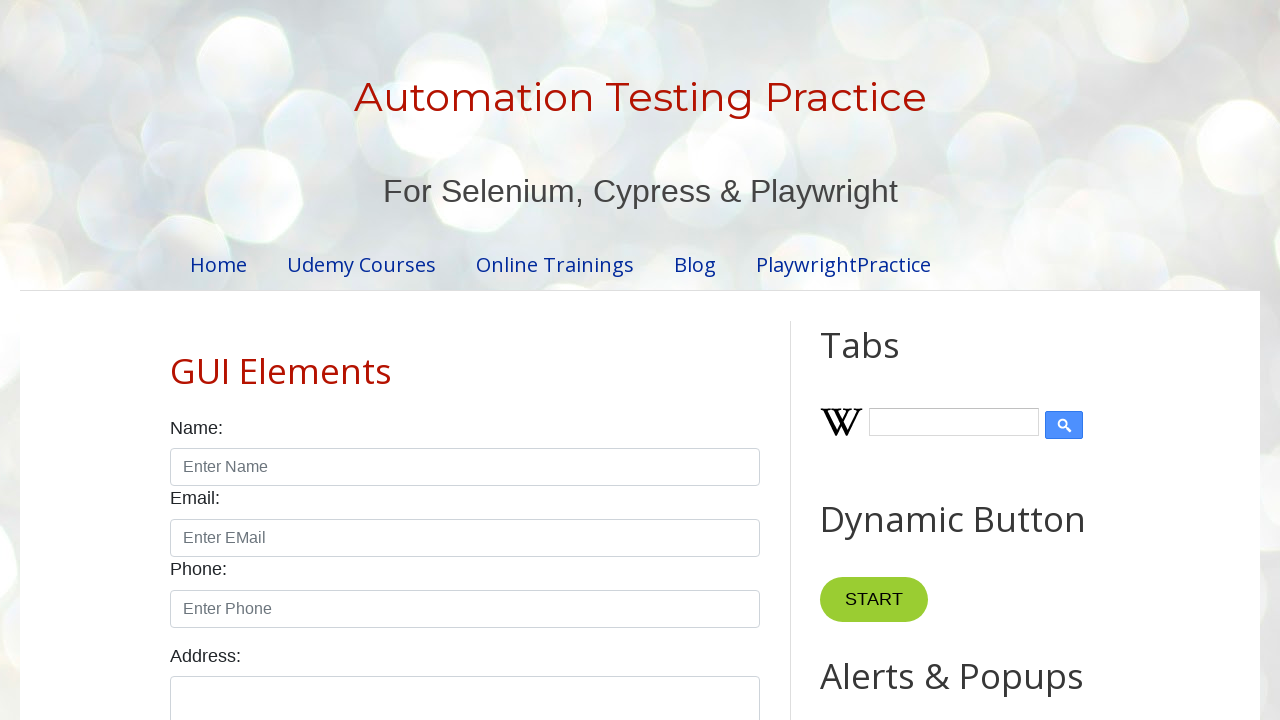

Navigated to test automation practice website
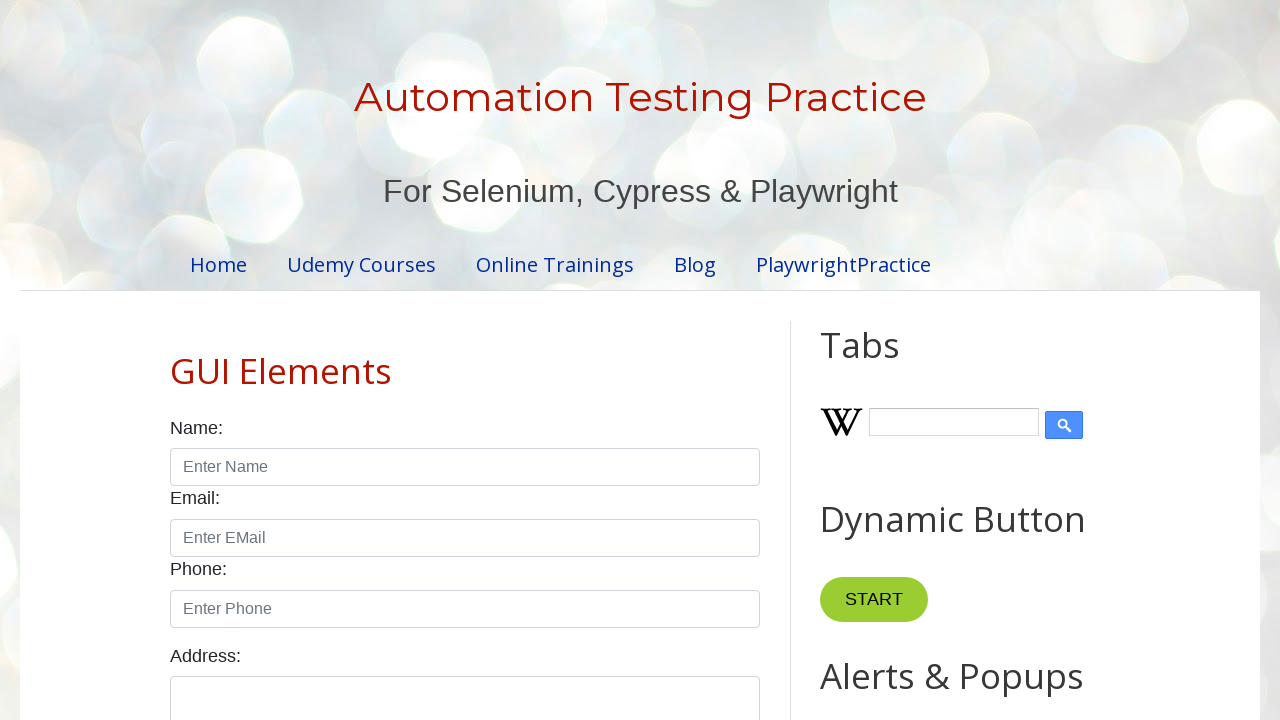

Located animals dropdown options
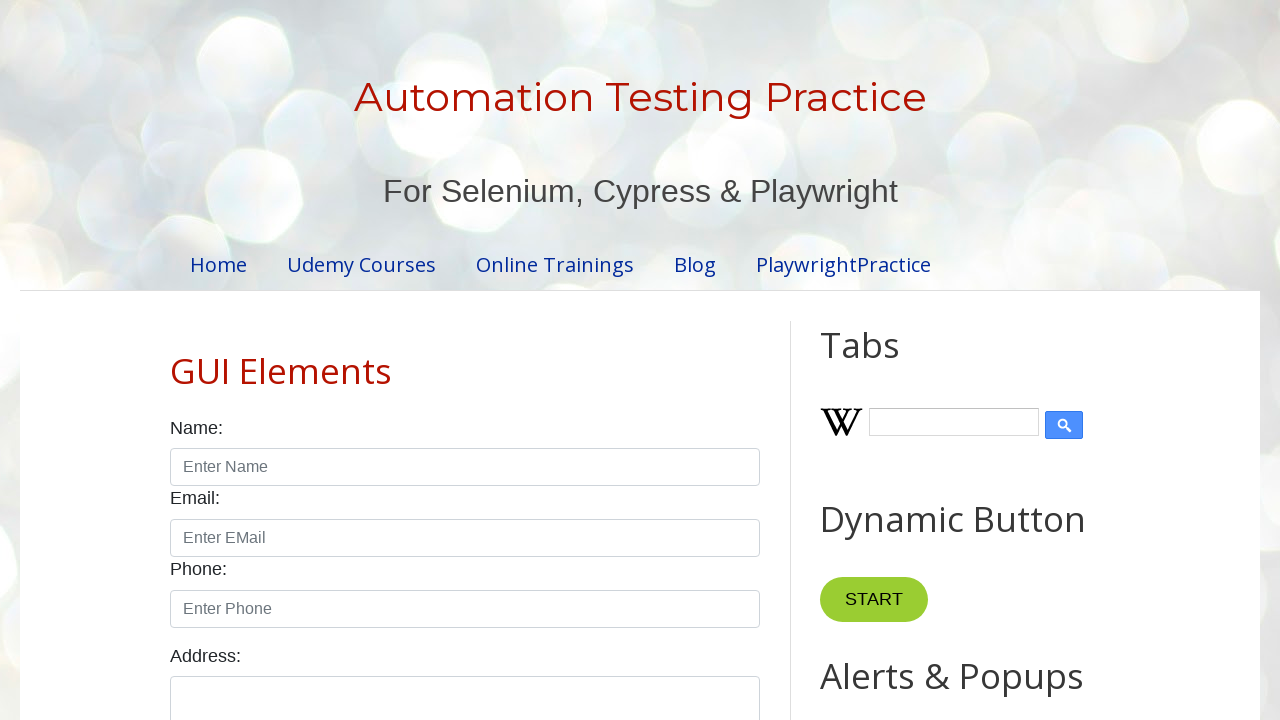

Extracted all text from dropdown options
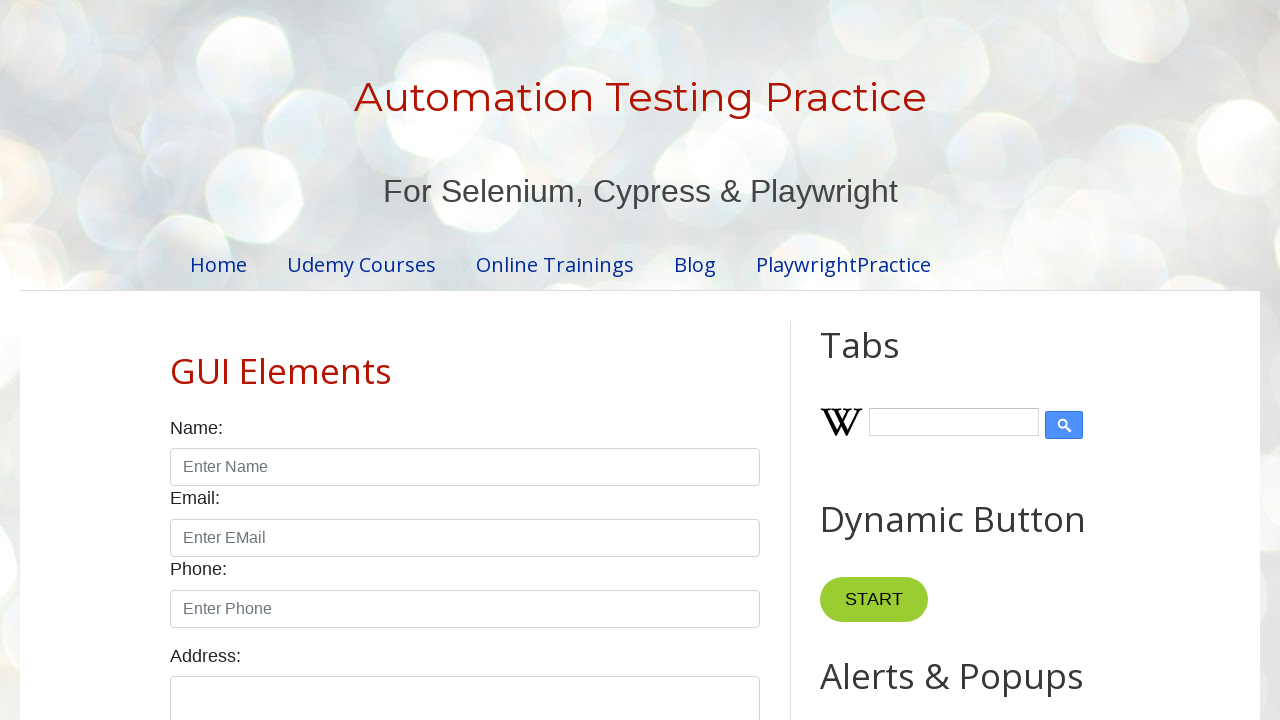

Trimmed whitespace from option text values
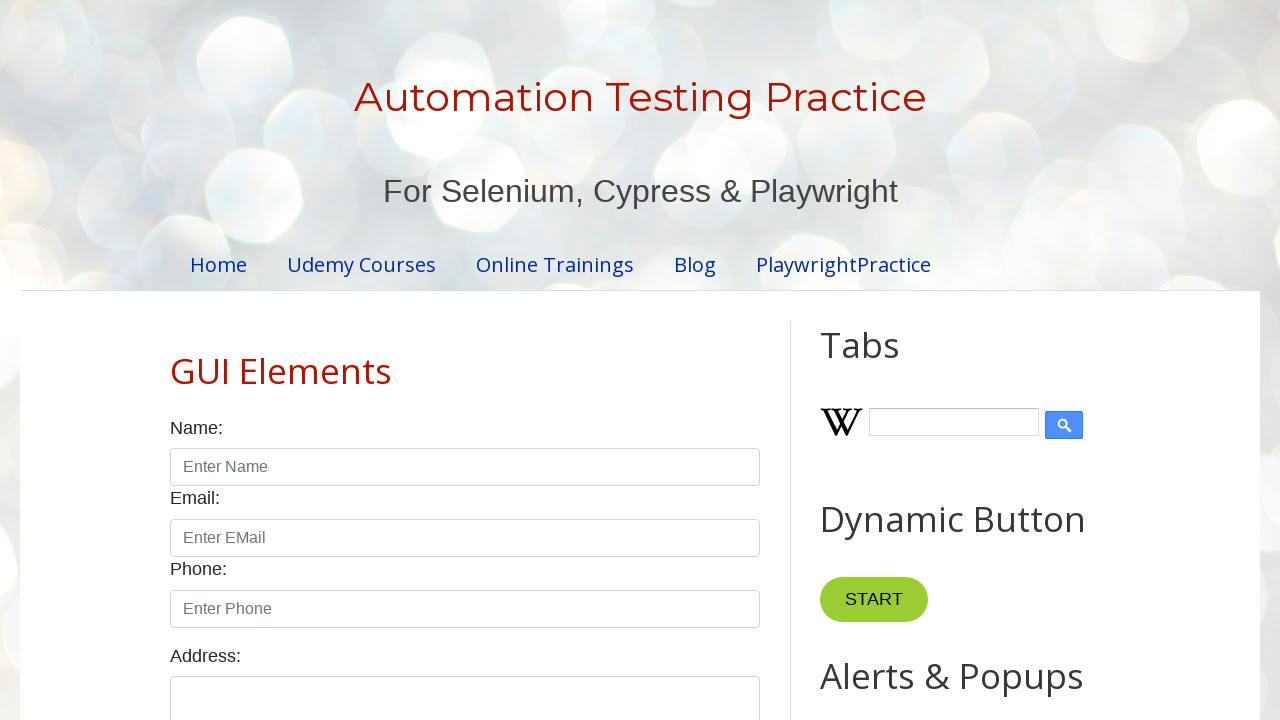

Created copy of original dropdown options list
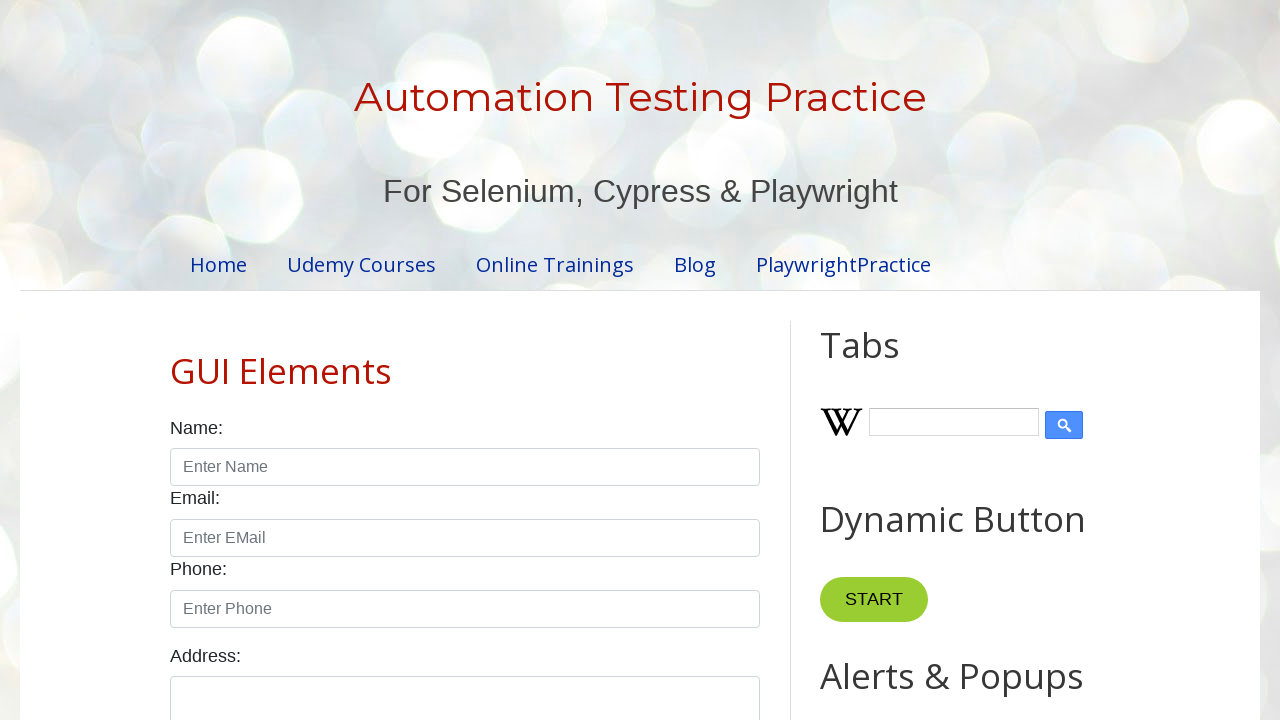

Created alphabetically sorted version of dropdown options
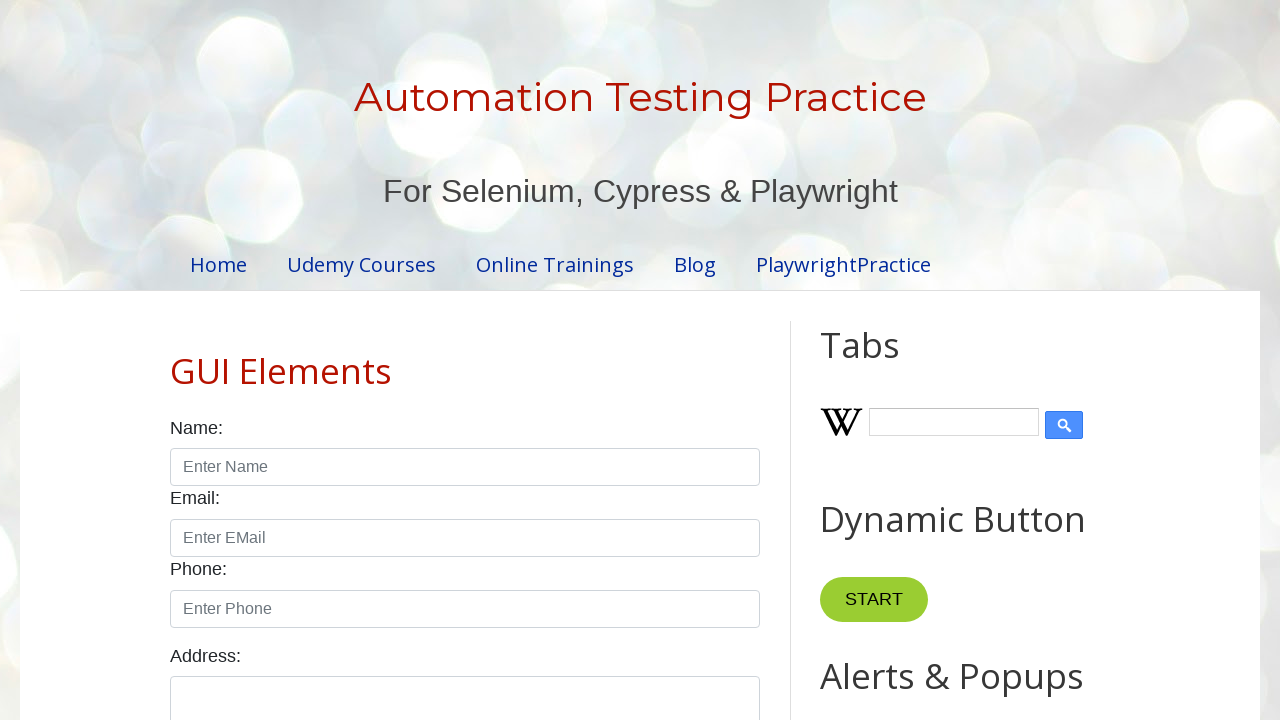

Verified that dropdown options are sorted alphabetically
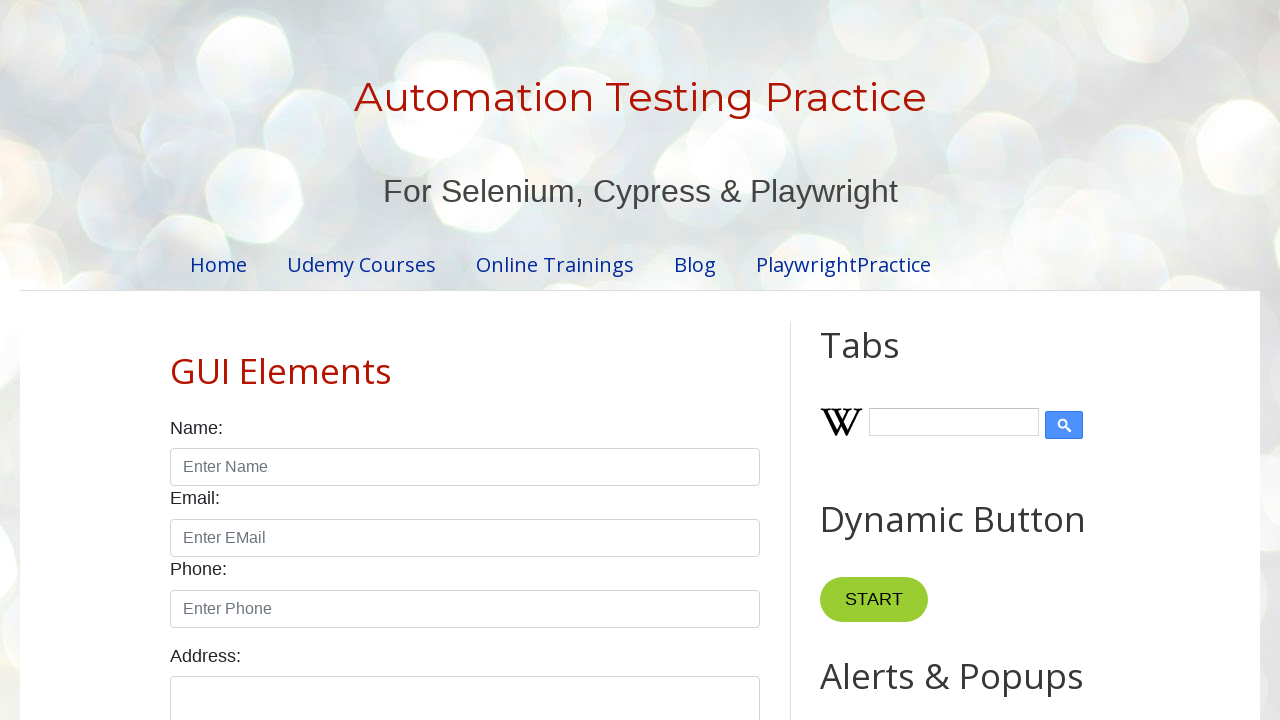

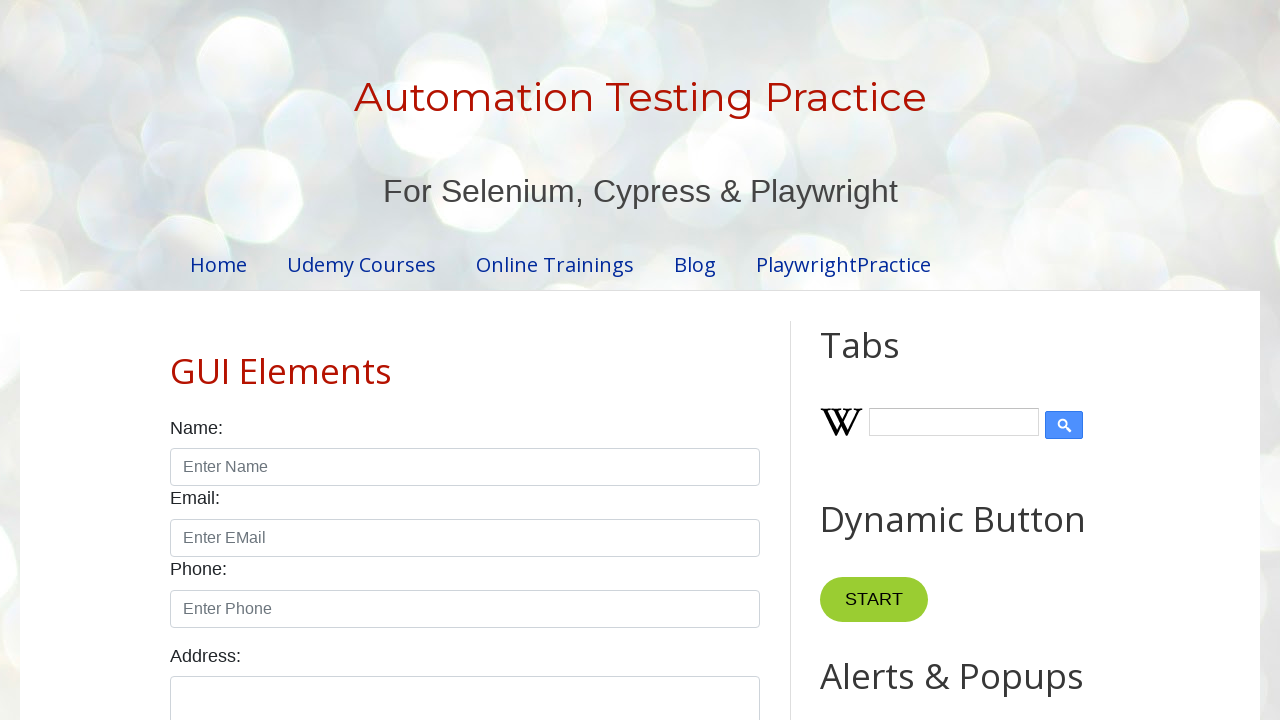